Tests dynamic loading functionality by clicking the Start button, waiting for a hidden element to appear, and verifying the text is displayed

Starting URL: https://the-internet.herokuapp.com/dynamic_loading/1

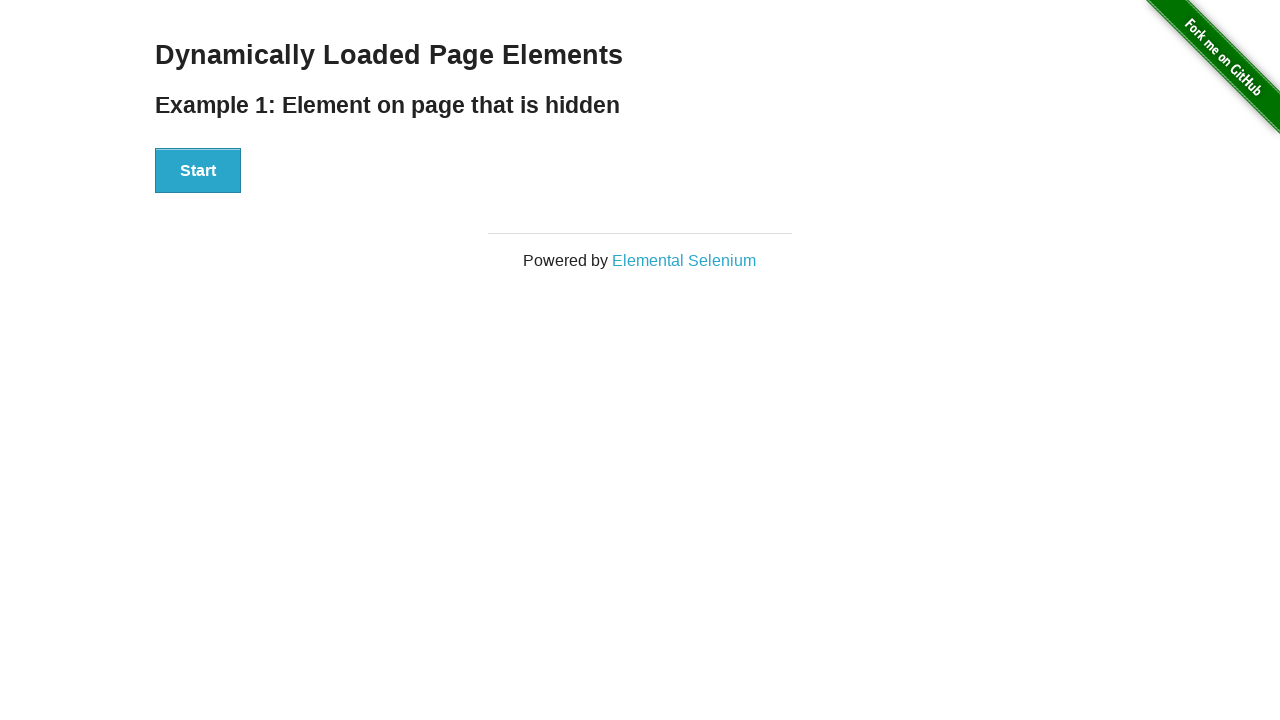

Clicked the Start button to initiate dynamic loading at (198, 171) on xpath=//button[normalize-space()='Start']
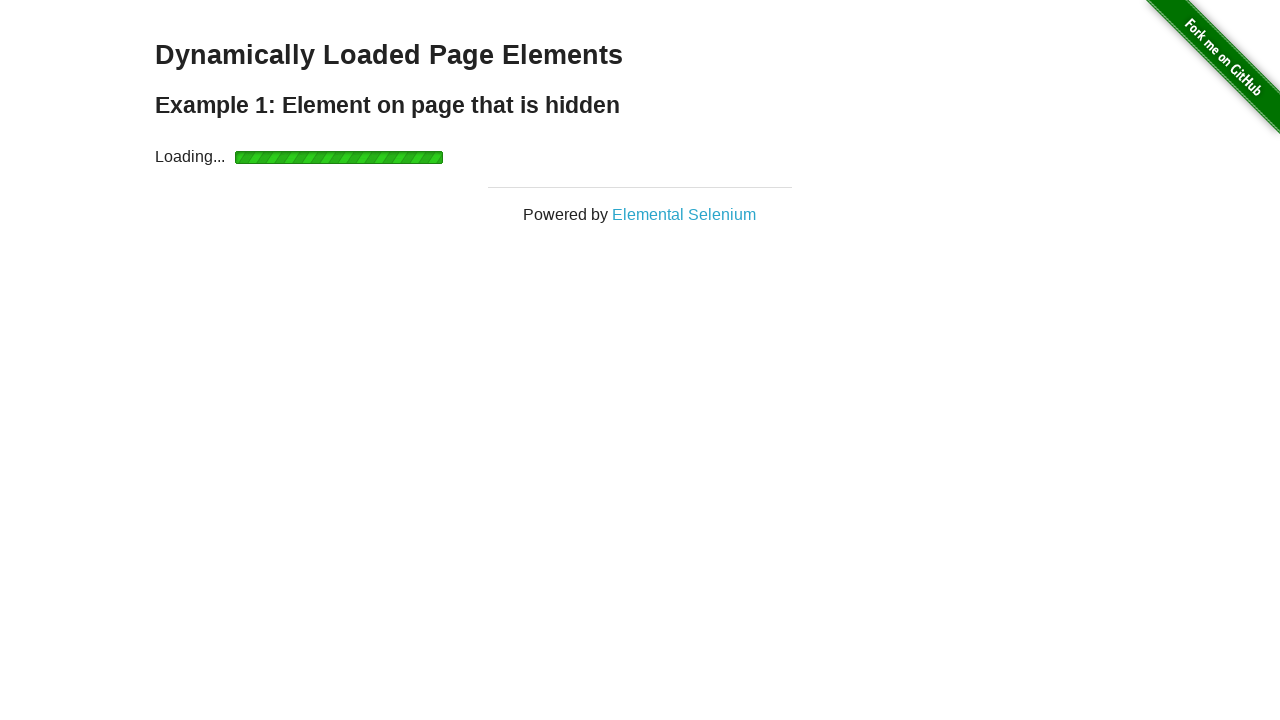

Waited for the finish element to become visible
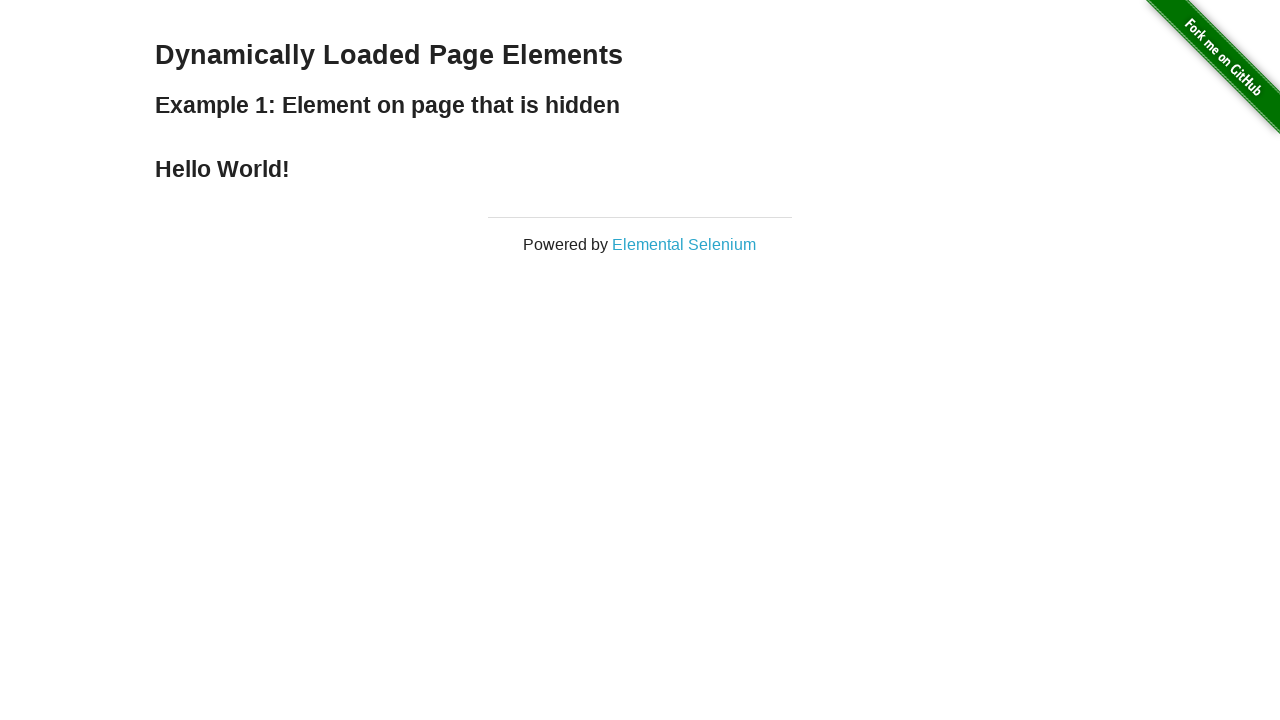

Clicked on the finish element at (640, 169) on xpath=//div[@id='finish']
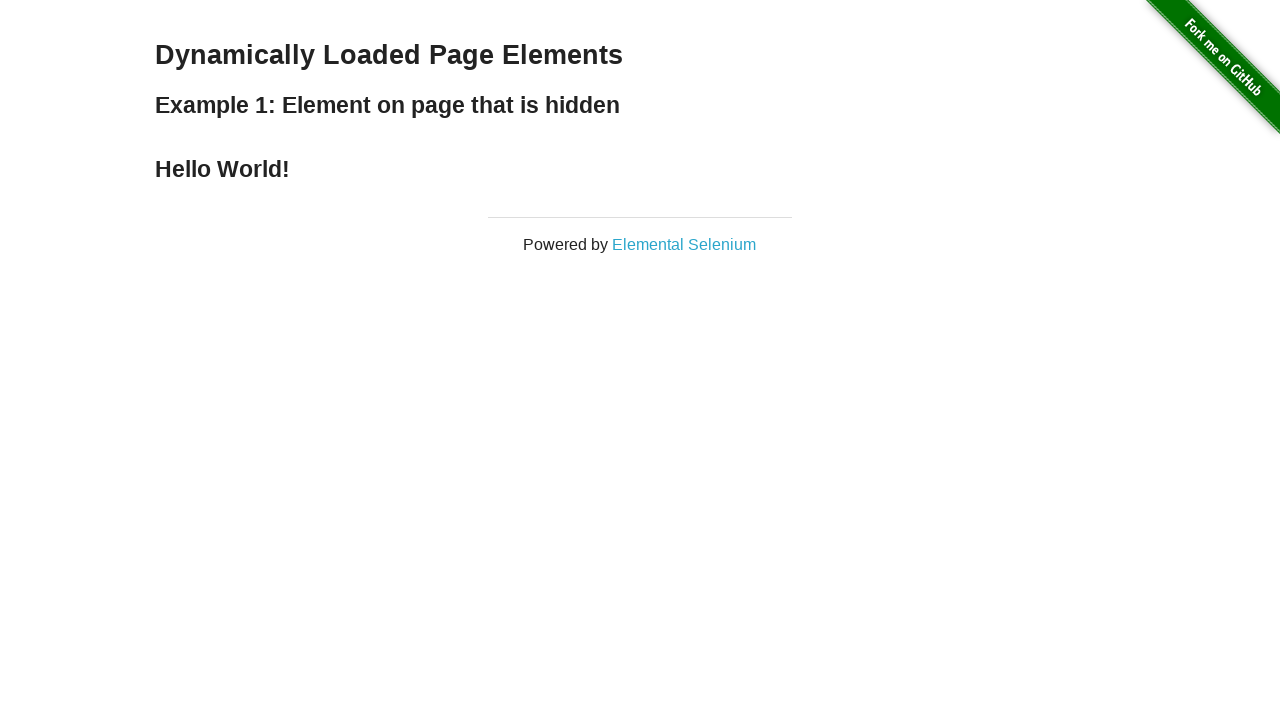

Verified 'Hello World!' text is displayed
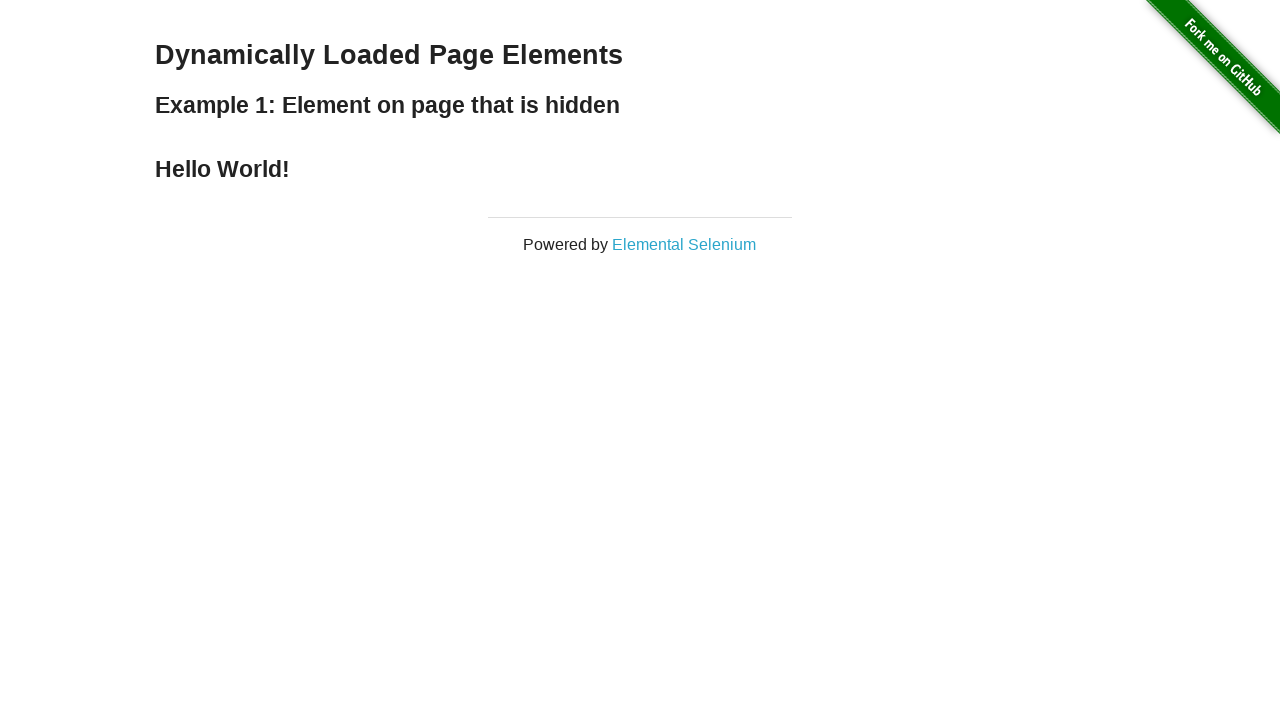

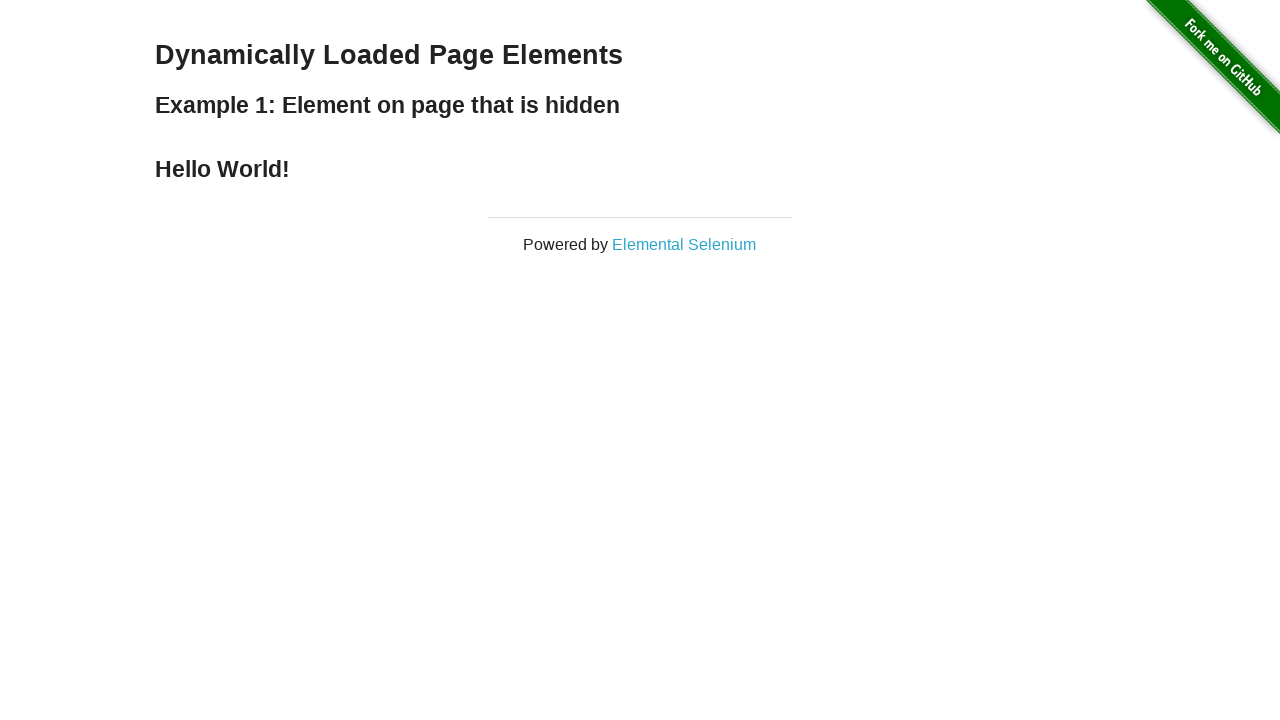